Tests a signature pad by drawing a square shape with a small line on the canvas using mouse actions, then clicks the clear button to reset the canvas.

Starting URL: http://szimek.github.io/signature_pad/

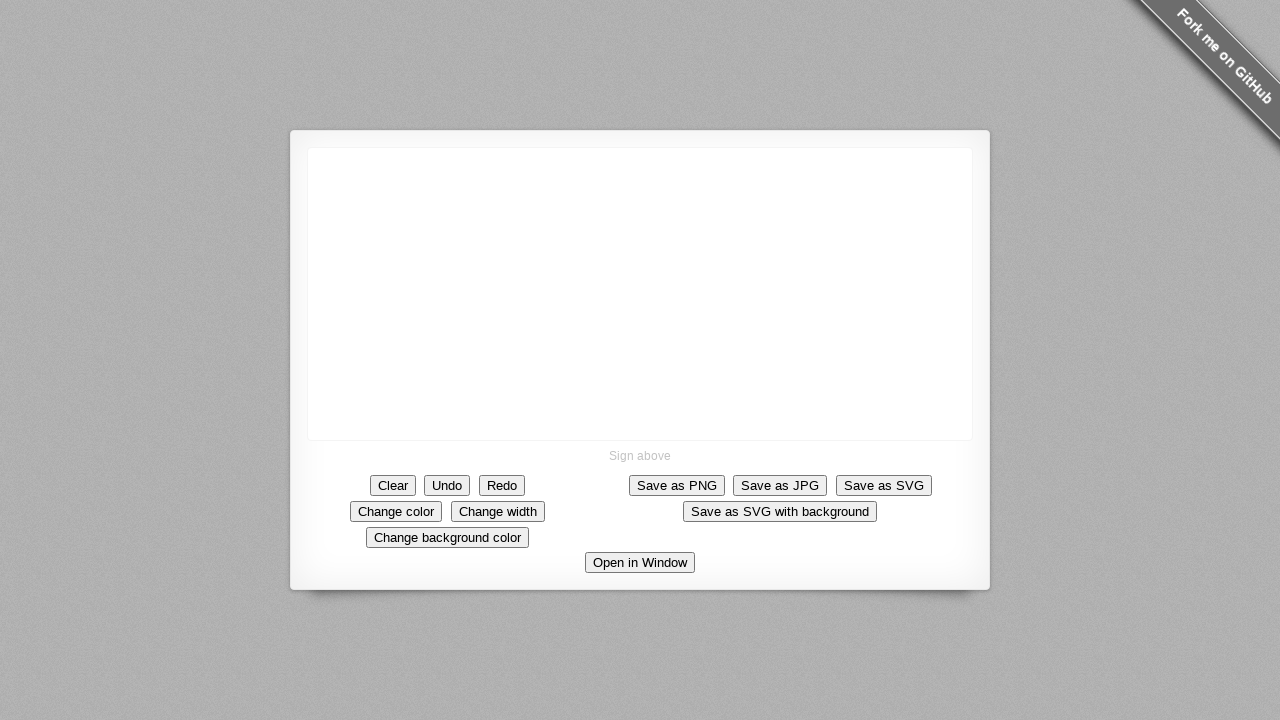

Located canvas wrapper element
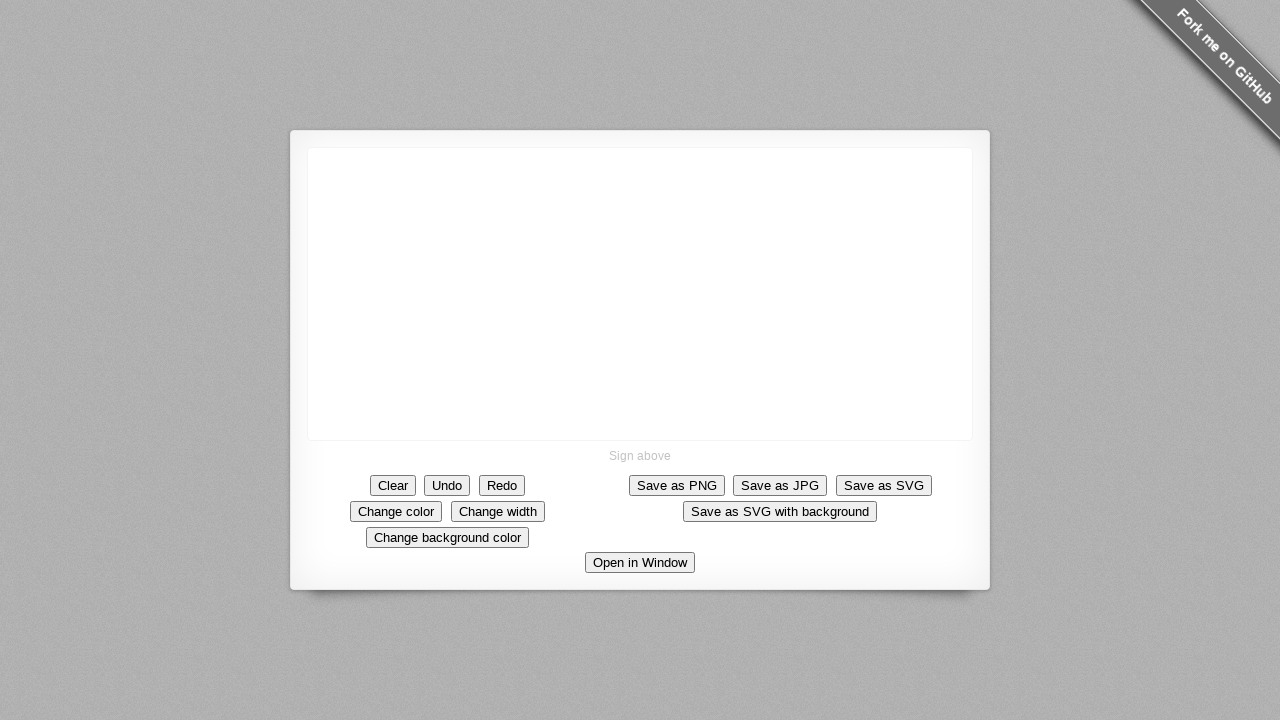

Retrieved canvas bounding box dimensions
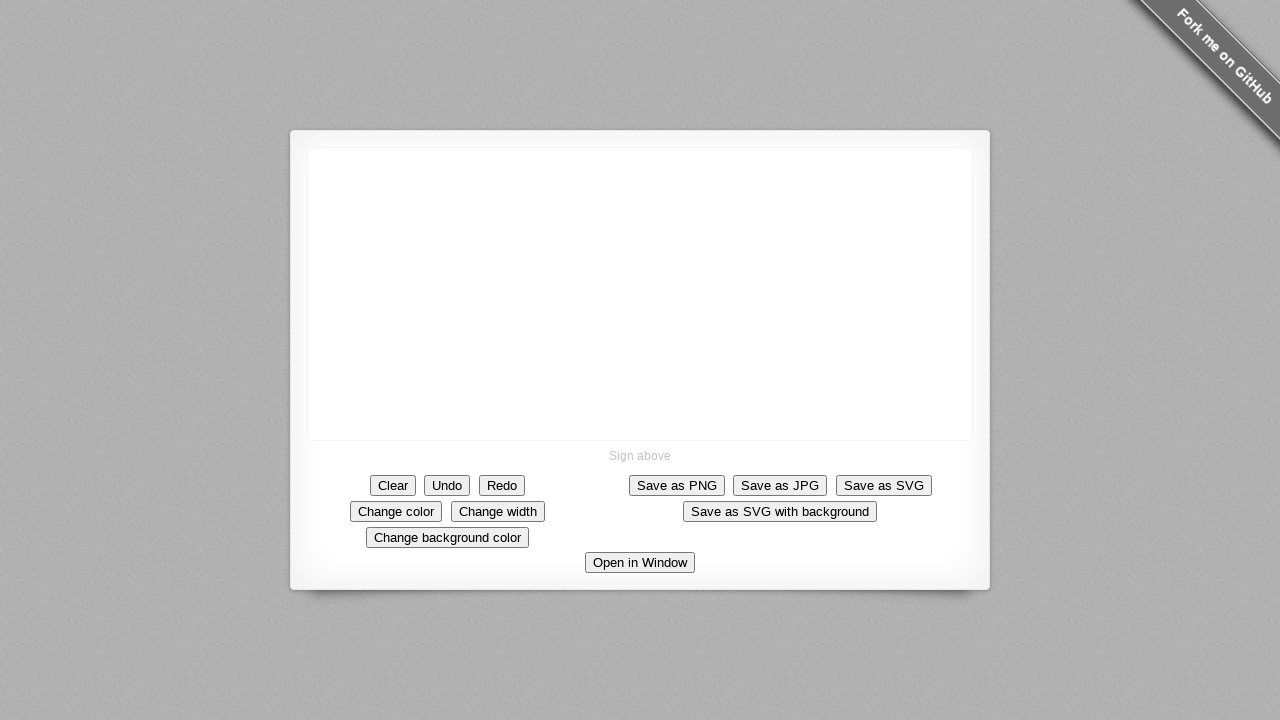

Calculated canvas center position
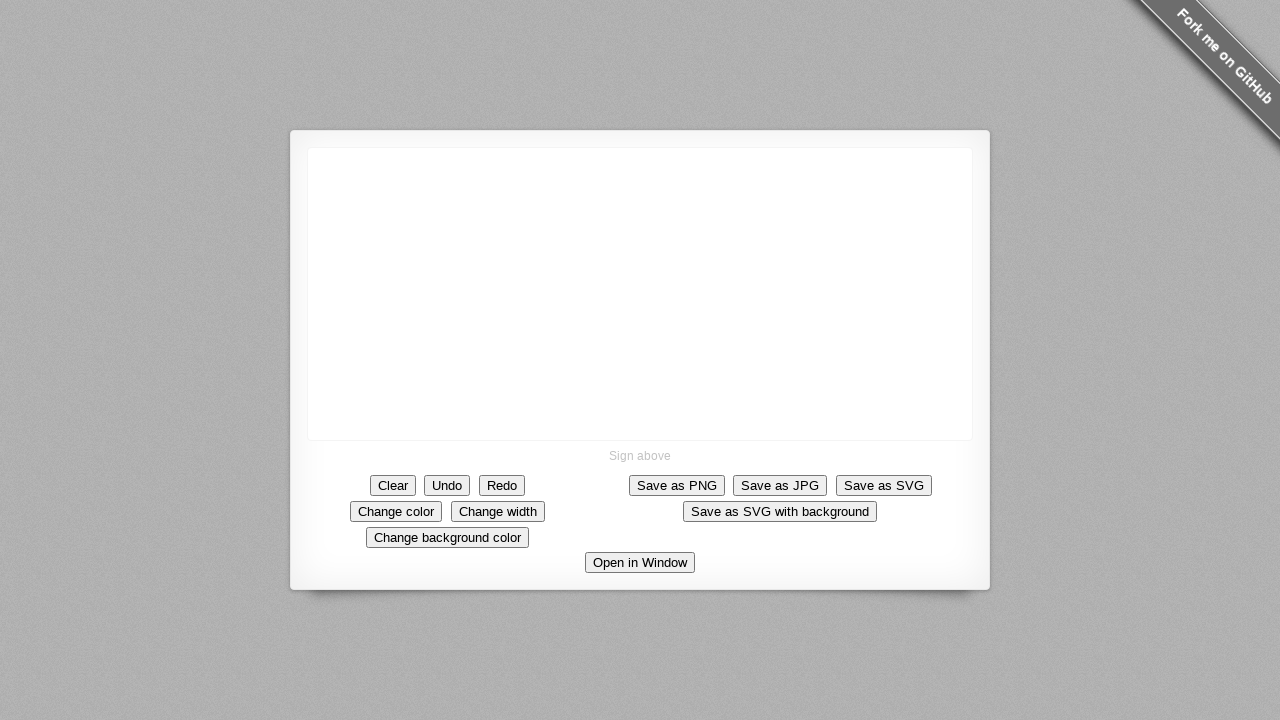

Moved mouse to canvas center at (640, 294)
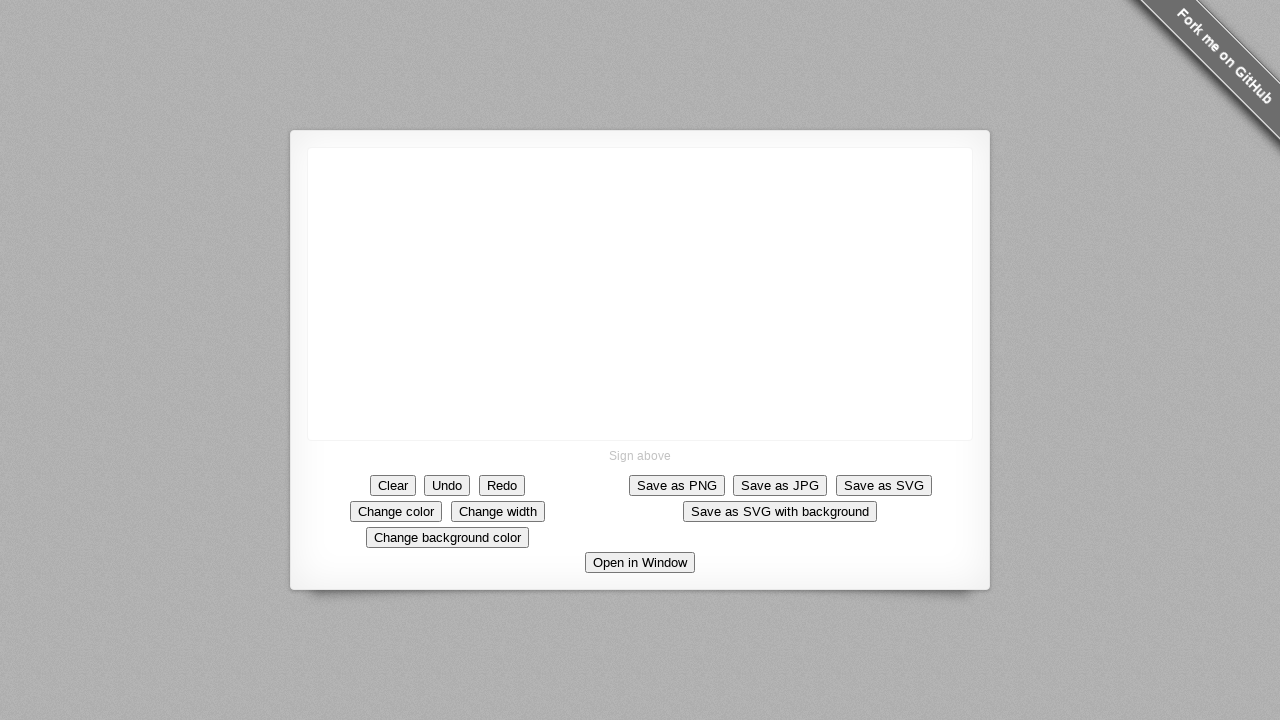

Pressed mouse button down to start drawing at (640, 294)
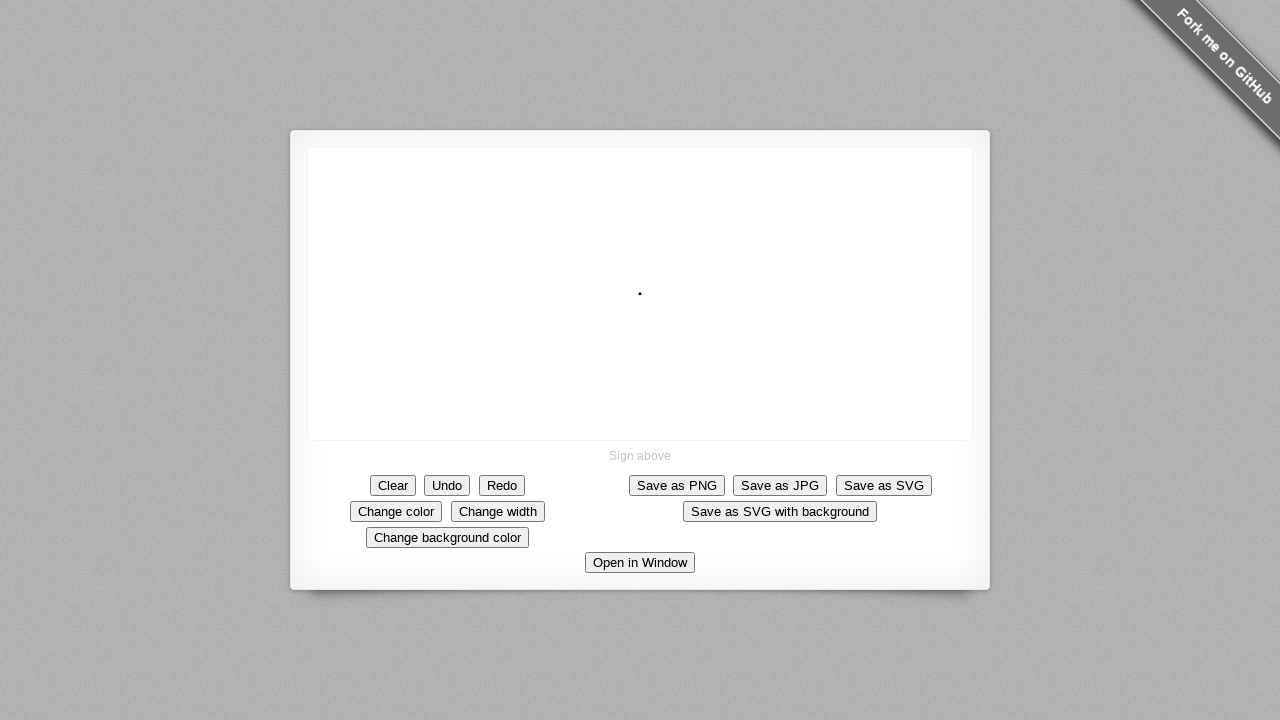

Drew horizontal line to the right at (690, 294)
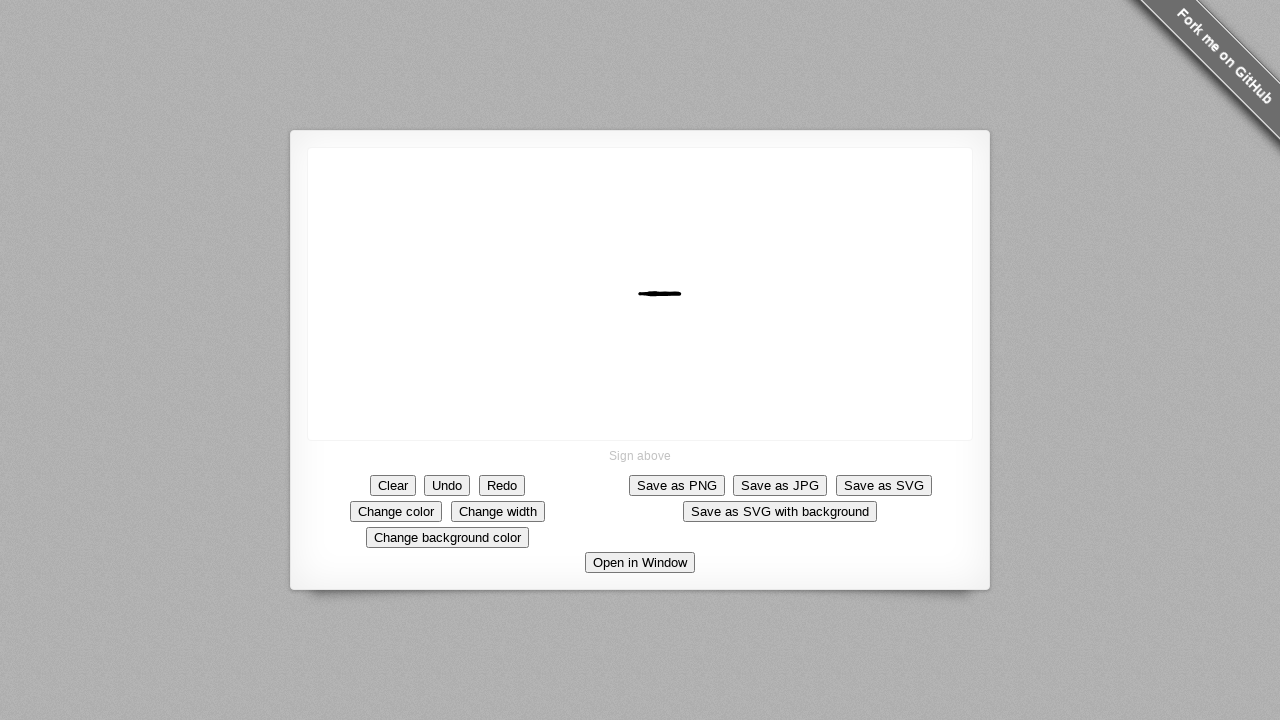

Drew vertical line downward at (690, 344)
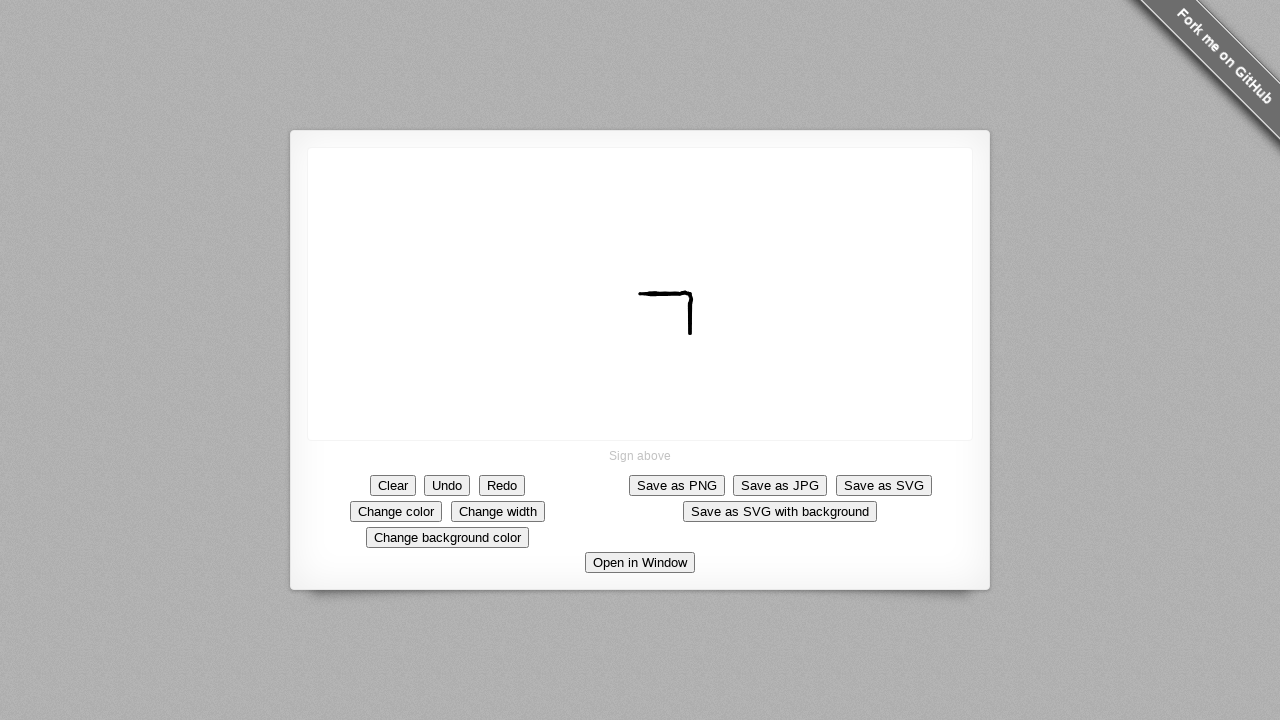

Drew horizontal line to the left at (640, 344)
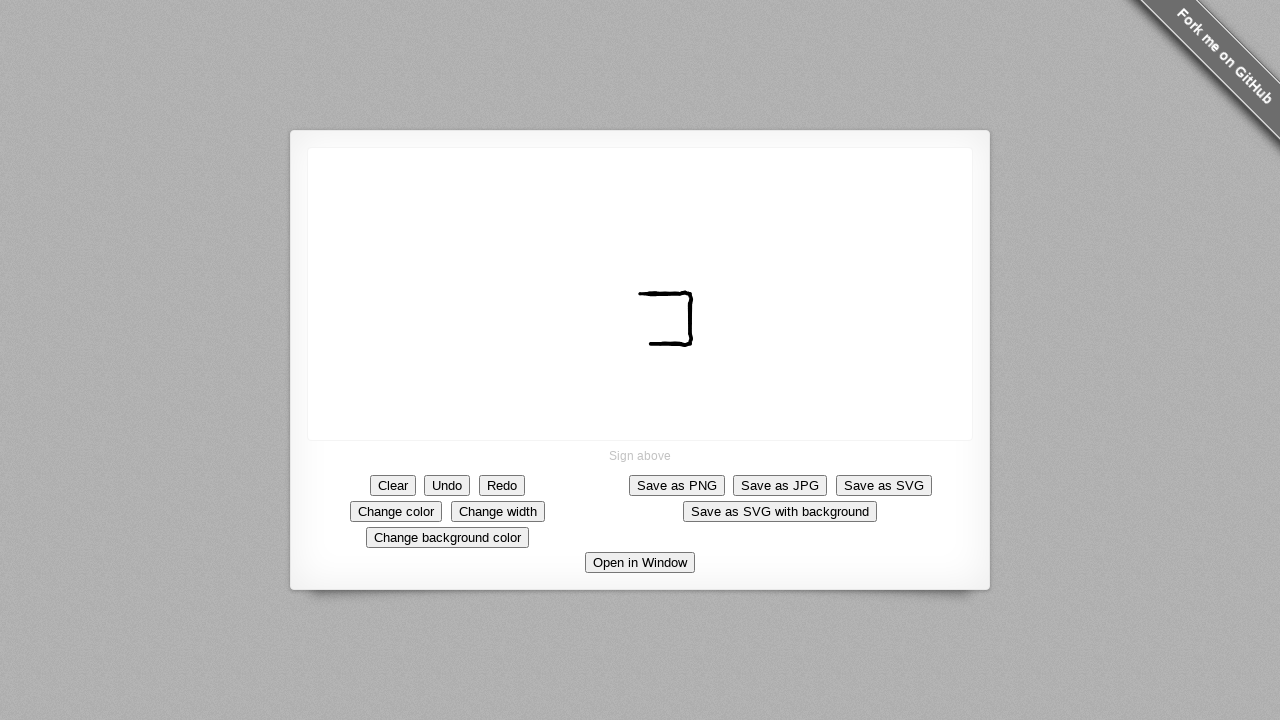

Drew vertical line upward to complete square at (640, 294)
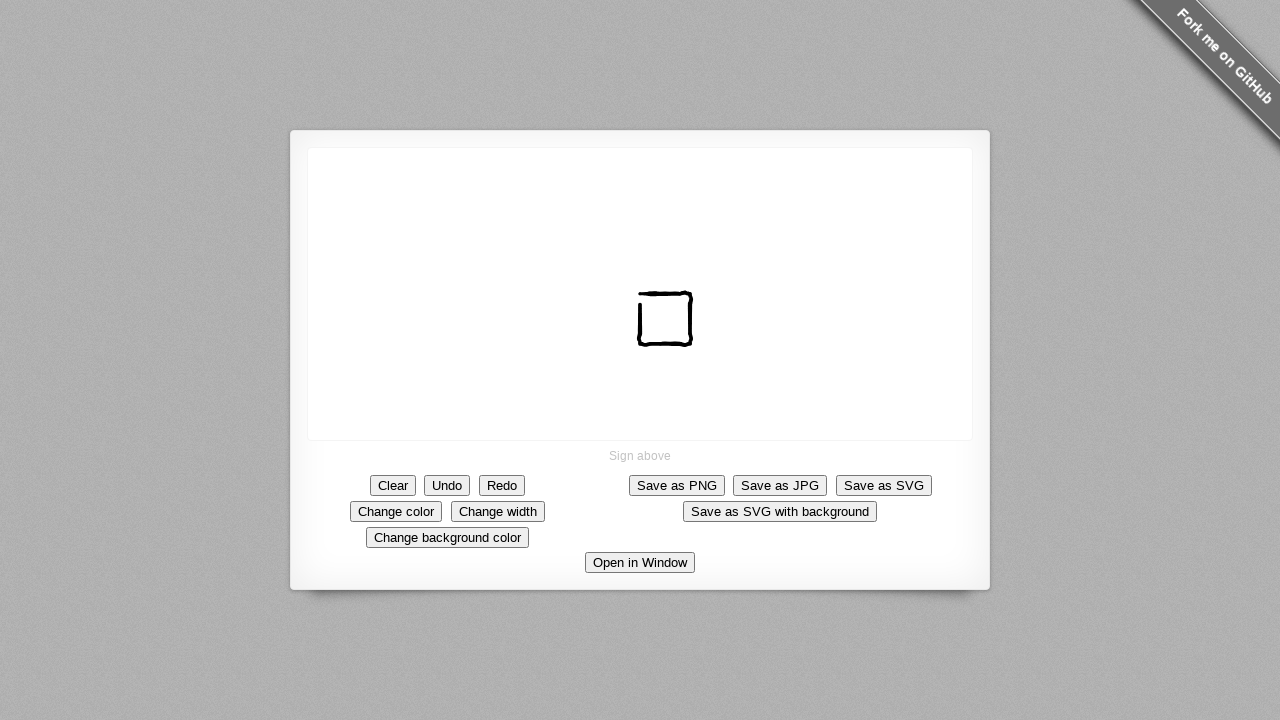

Drew small line upward from the square at (690, 194)
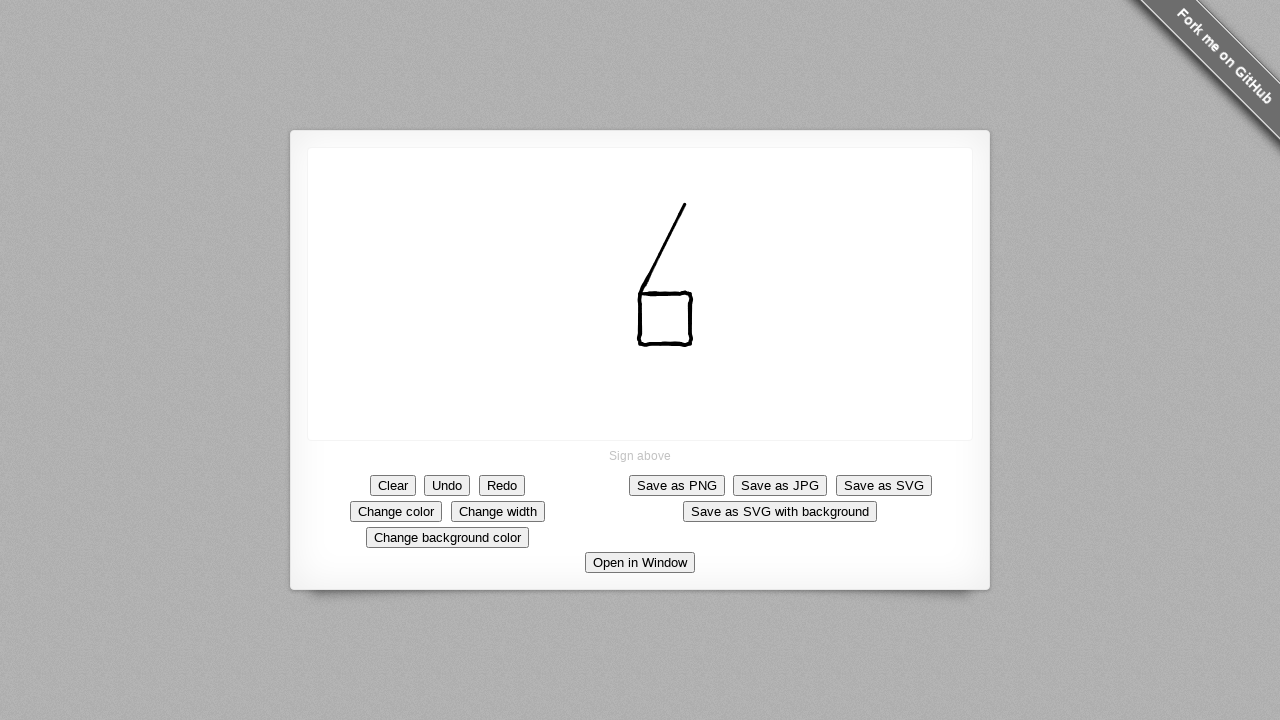

Released mouse button to finish drawing at (690, 194)
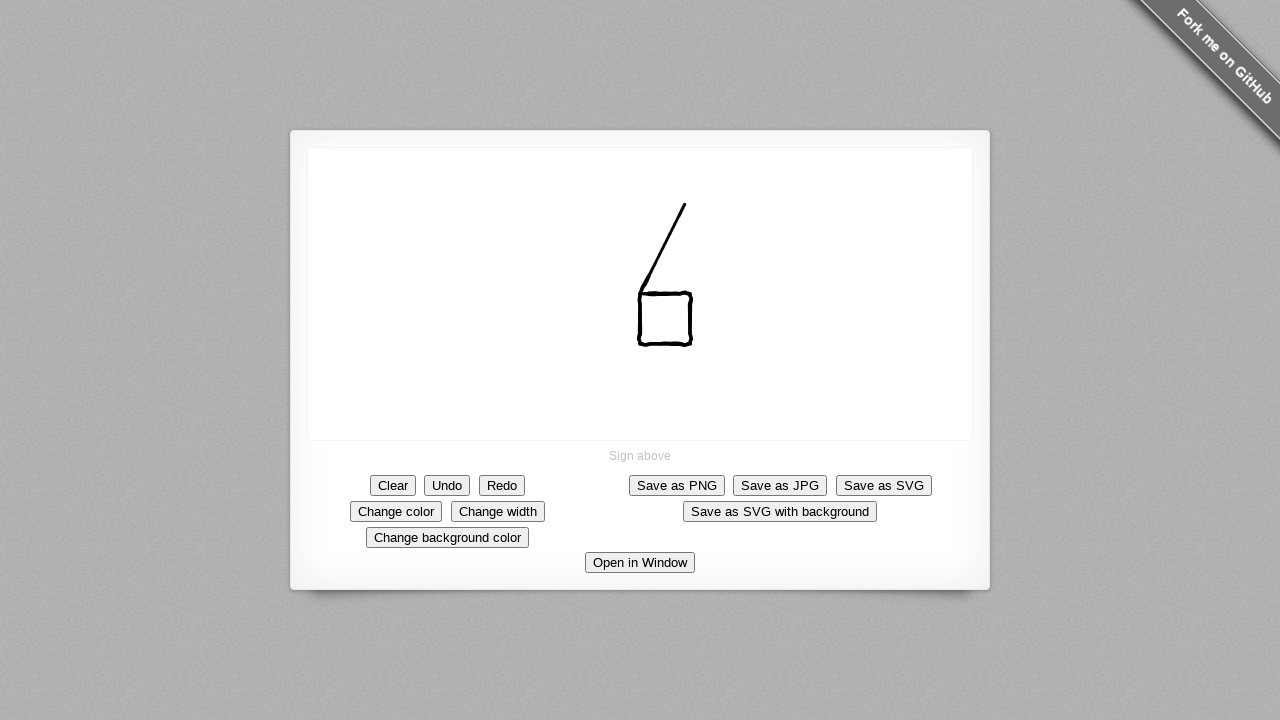

Clicked clear button to reset canvas at (393, 485) on button[data-action='clear']
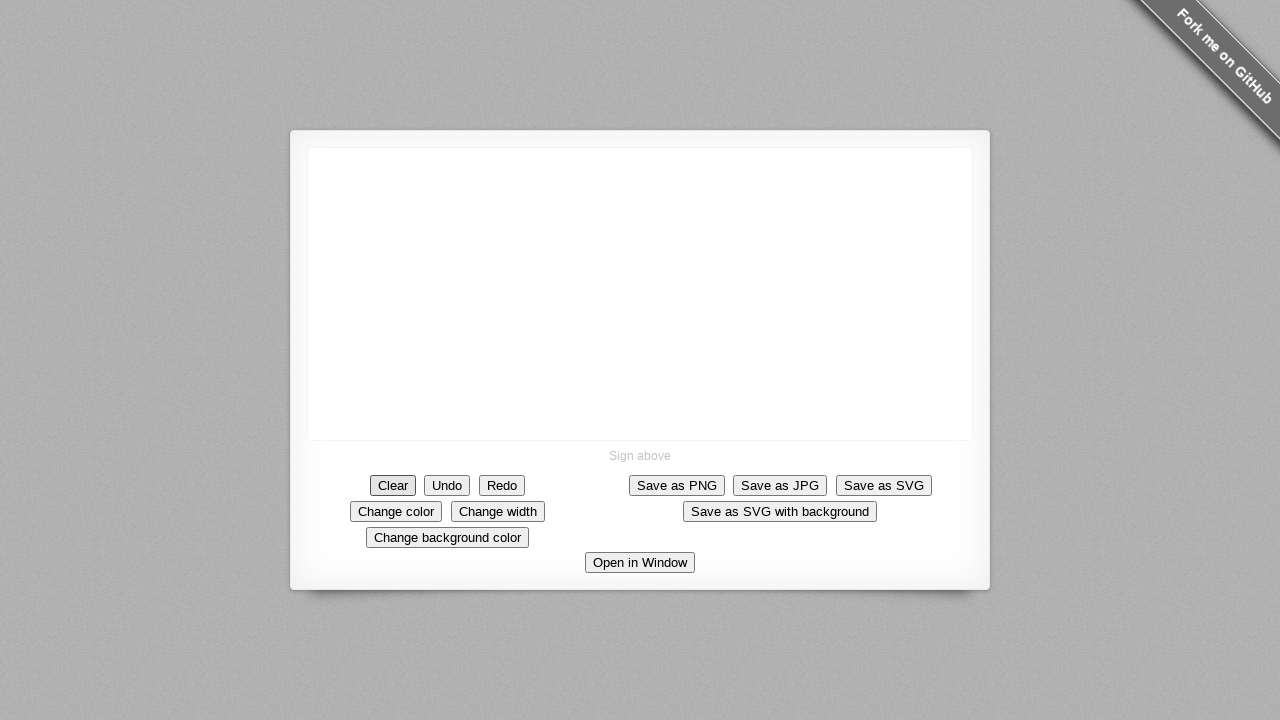

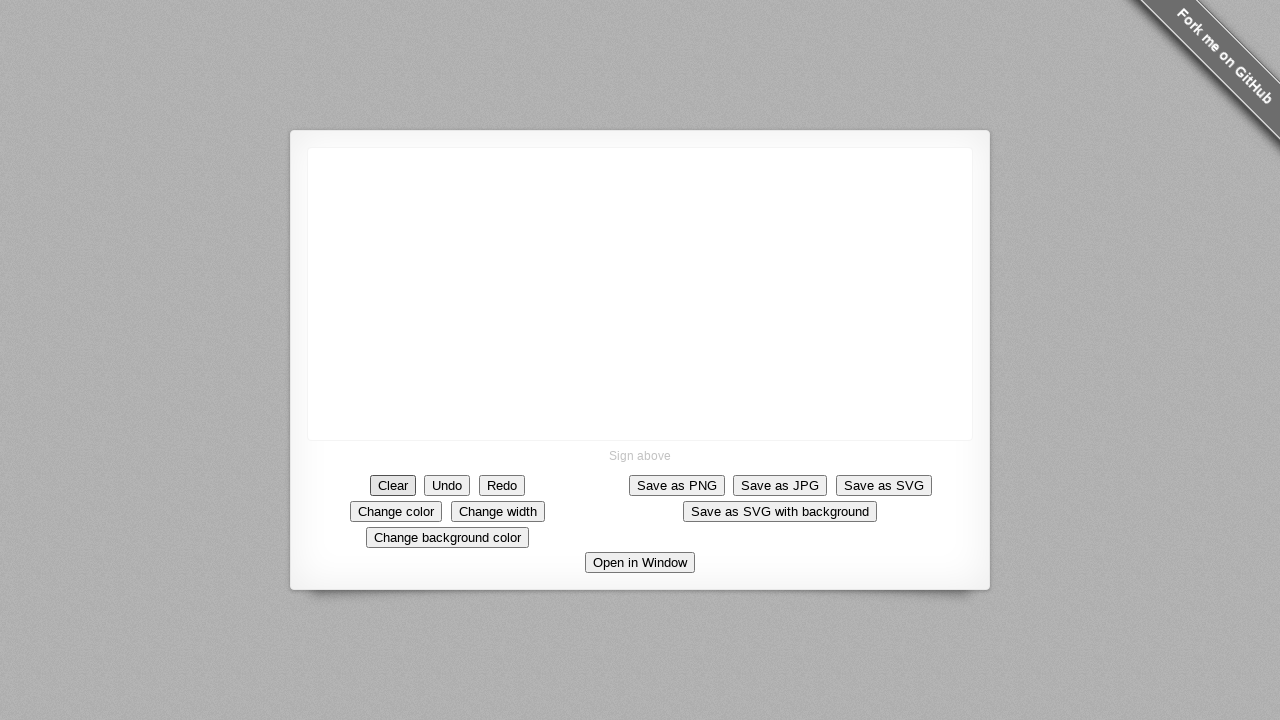